Tests iframe switching and JavaScript alert handling by navigating to a W3Schools tryit page, switching to the iframe containing the example, clicking a button that triggers a confirm dialog, and accepting the alert.

Starting URL: https://www.w3schools.com/js/tryit.asp?filename=tryjs_confirm

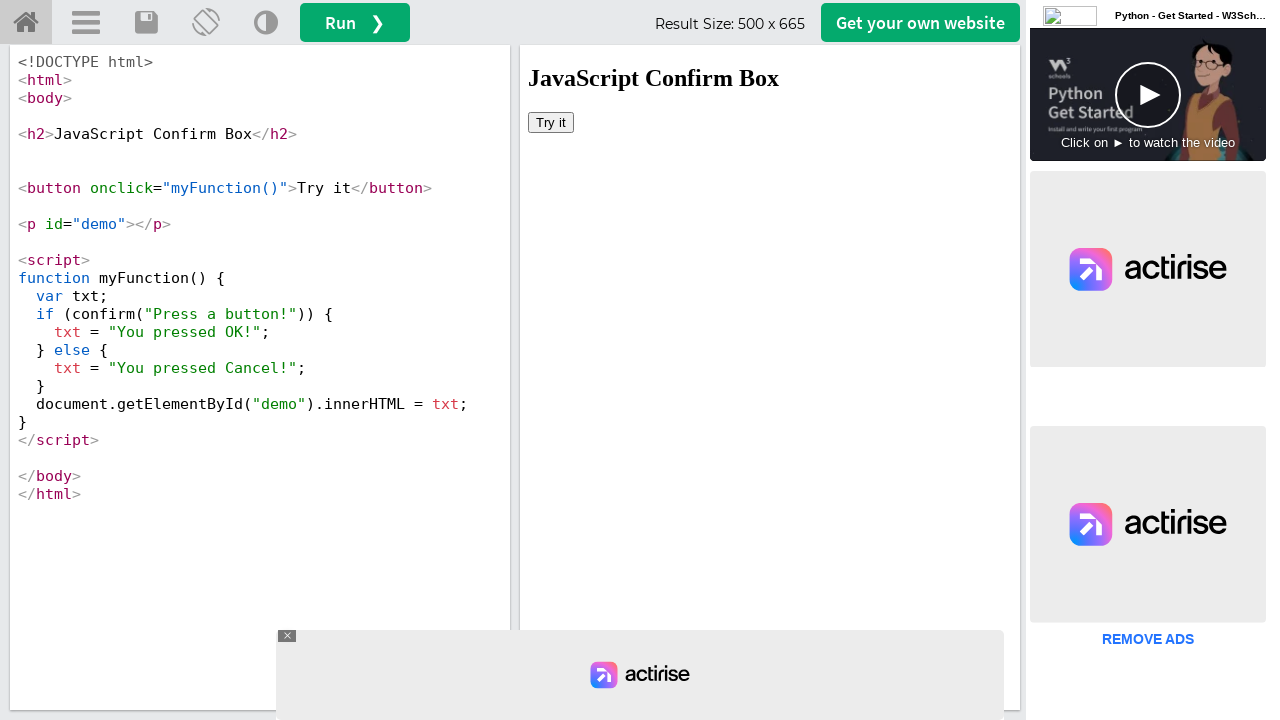

Navigated to W3Schools tryit page for JavaScript confirm dialog example
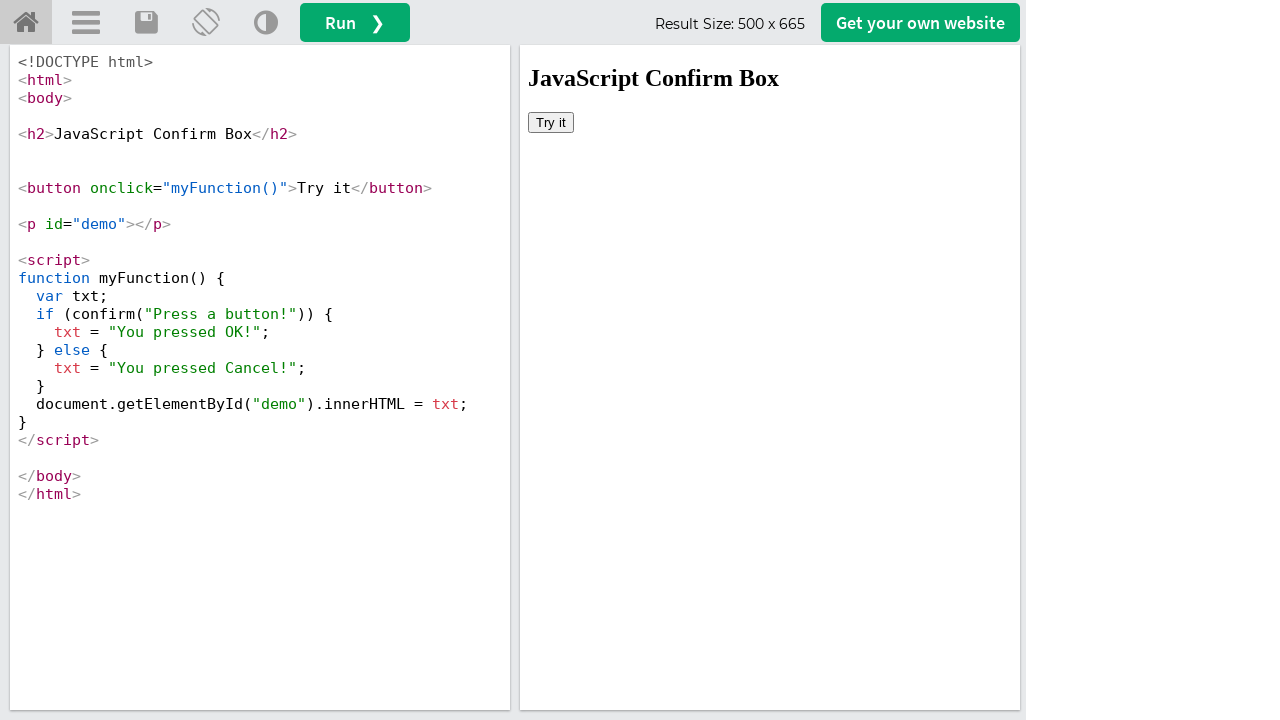

Located iframe with id 'iframeResult' for example content
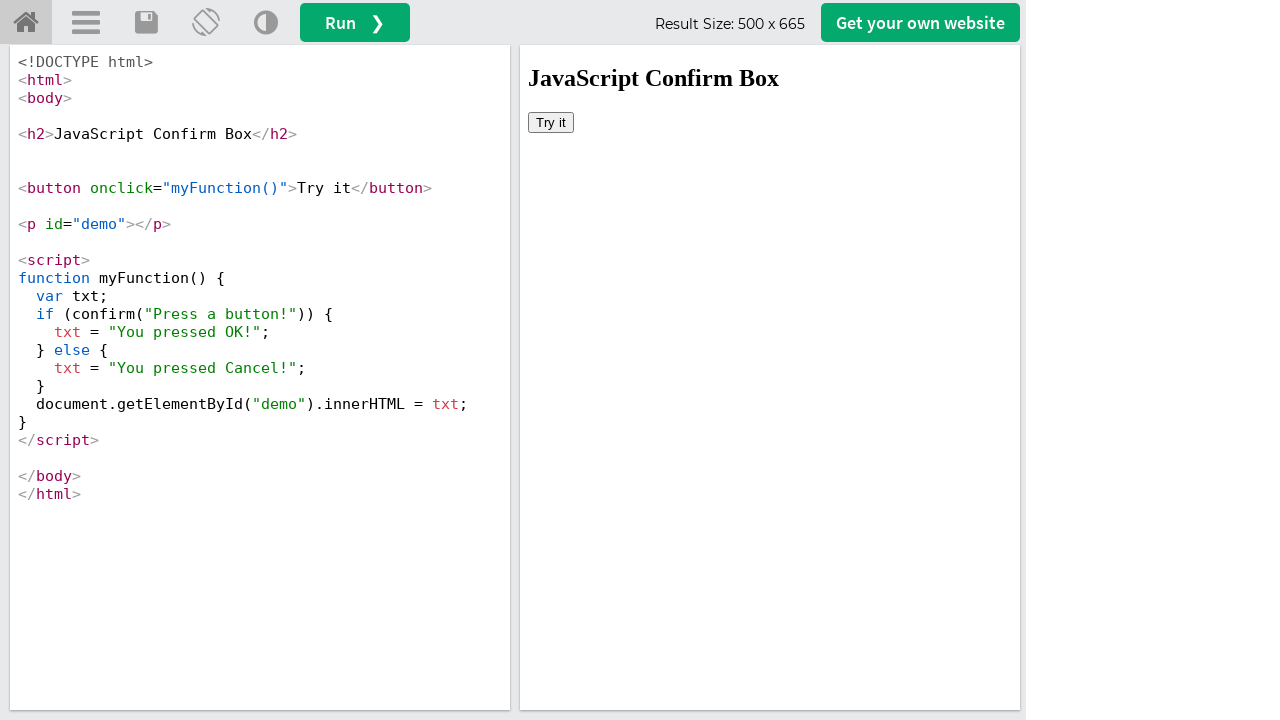

Registered dialog handler to accept any confirm dialogs
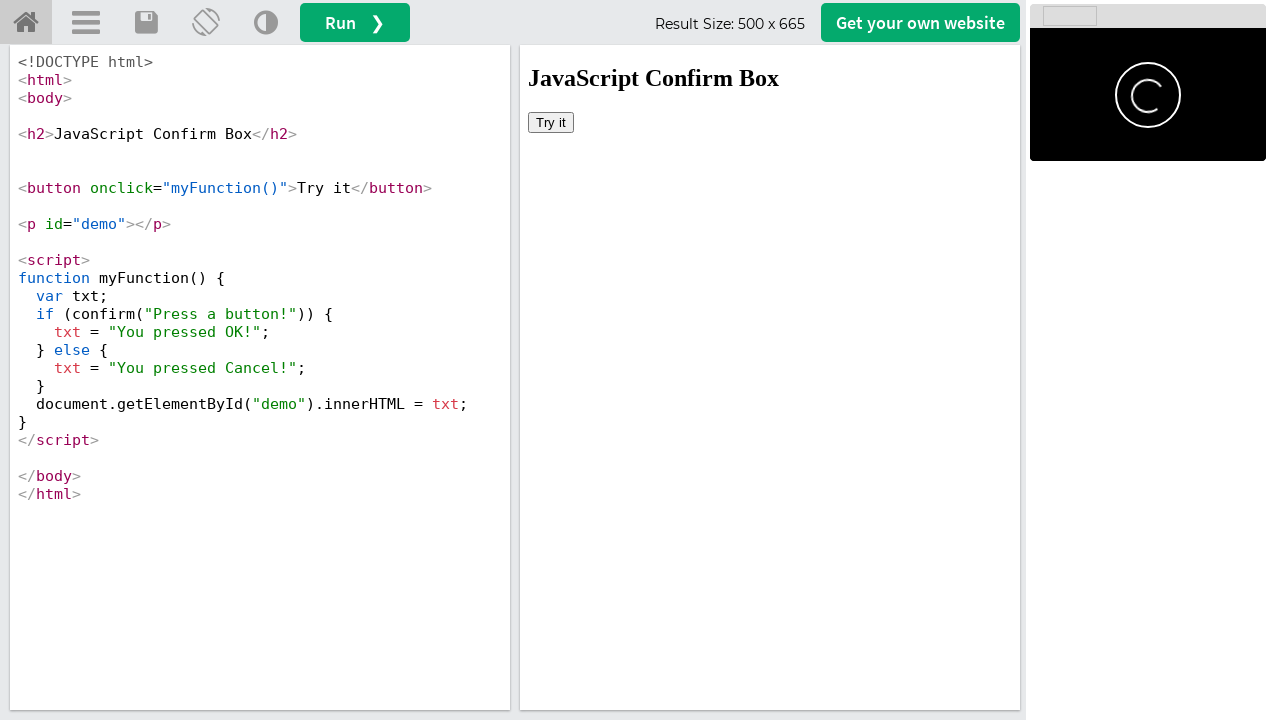

Clicked 'Try it' button inside iframe to trigger confirm dialog at (551, 122) on #iframeResult >> internal:control=enter-frame >> xpath=//button[text()='Try it']
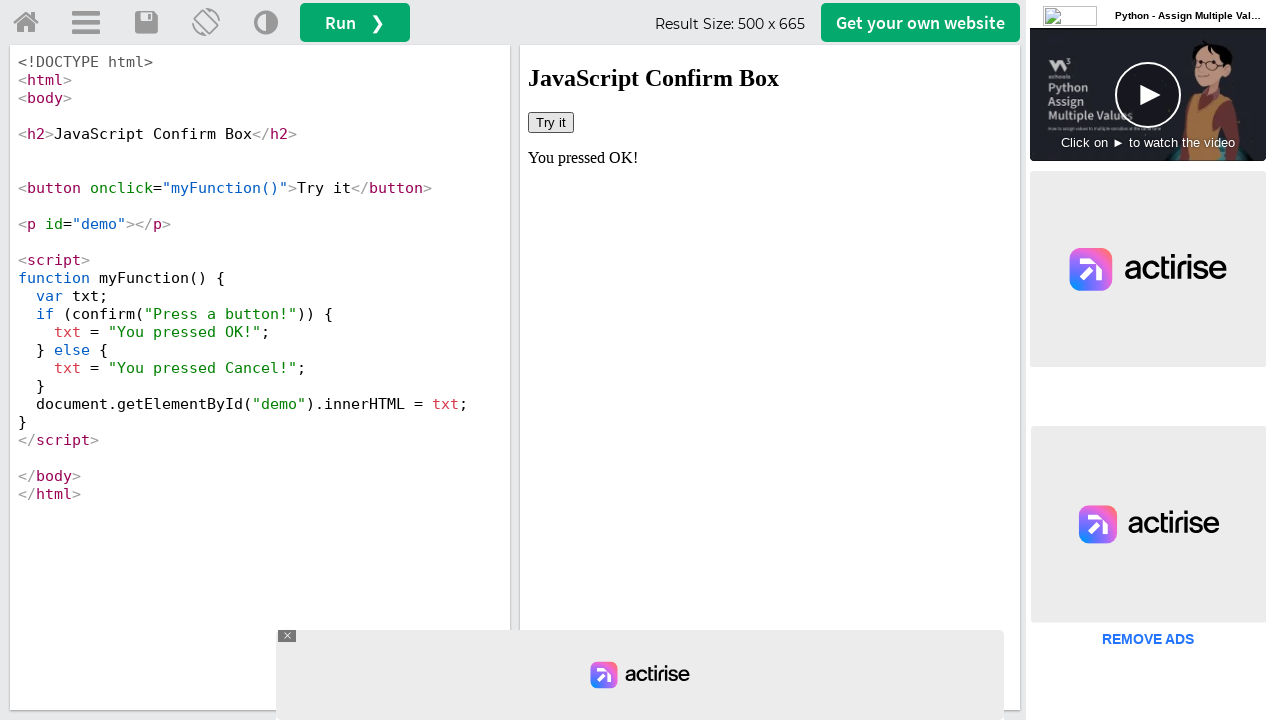

Result element with id 'demo' appeared after accepting dialog
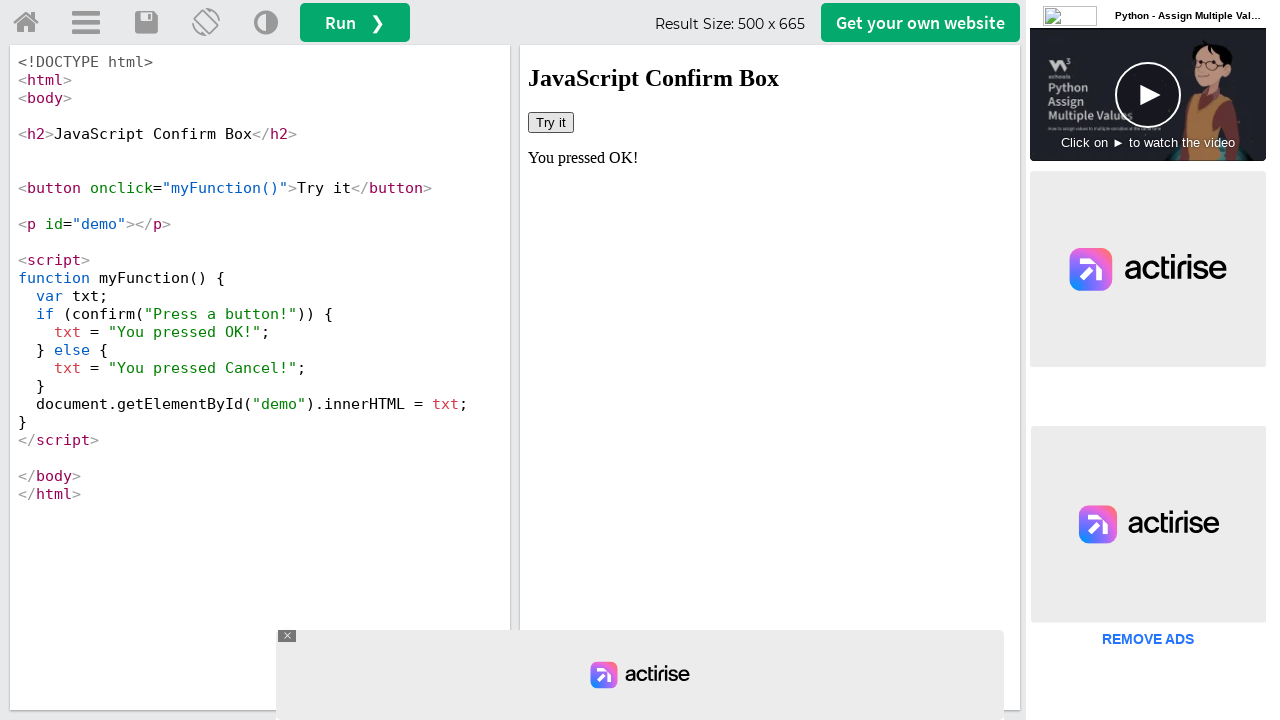

Retrieved result text from element: You pressed OK!
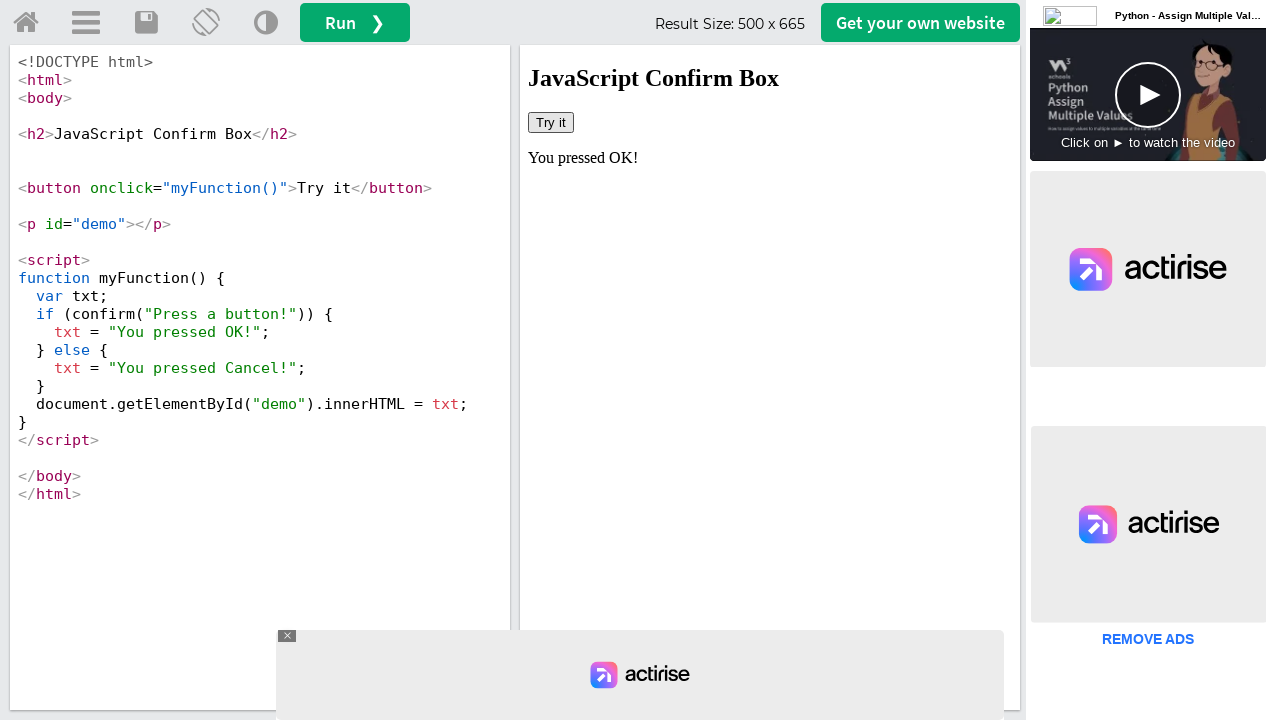

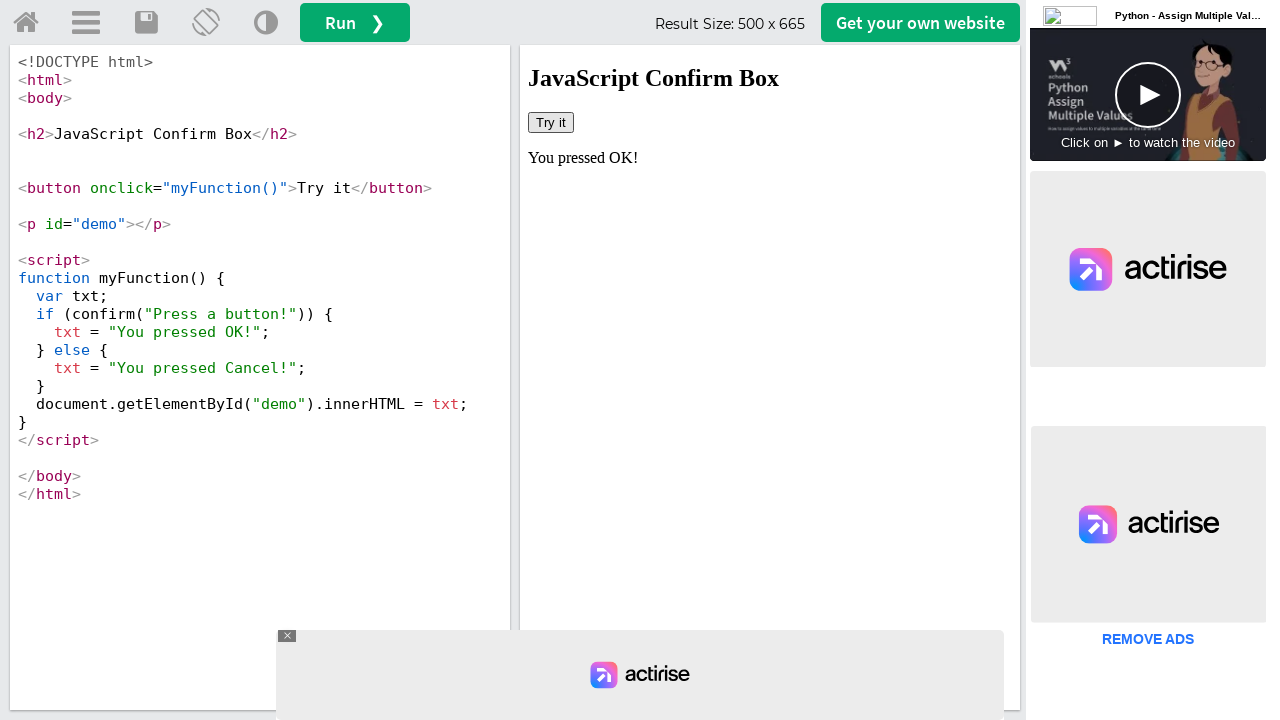